Tests window handling functionality by clicking a link that opens a new window, switching to the new window to verify its content, and then switching back to the parent window to verify its title.

Starting URL: https://the-internet.herokuapp.com/windows

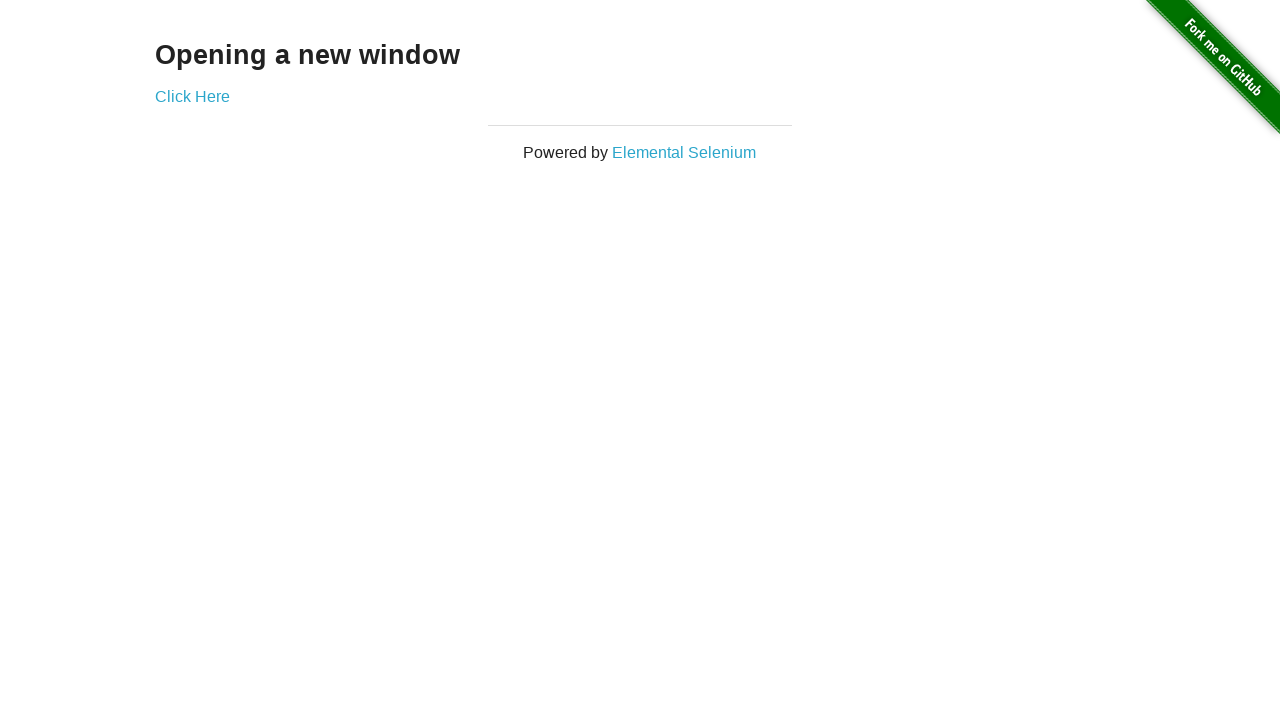

Retrieved heading text from parent window
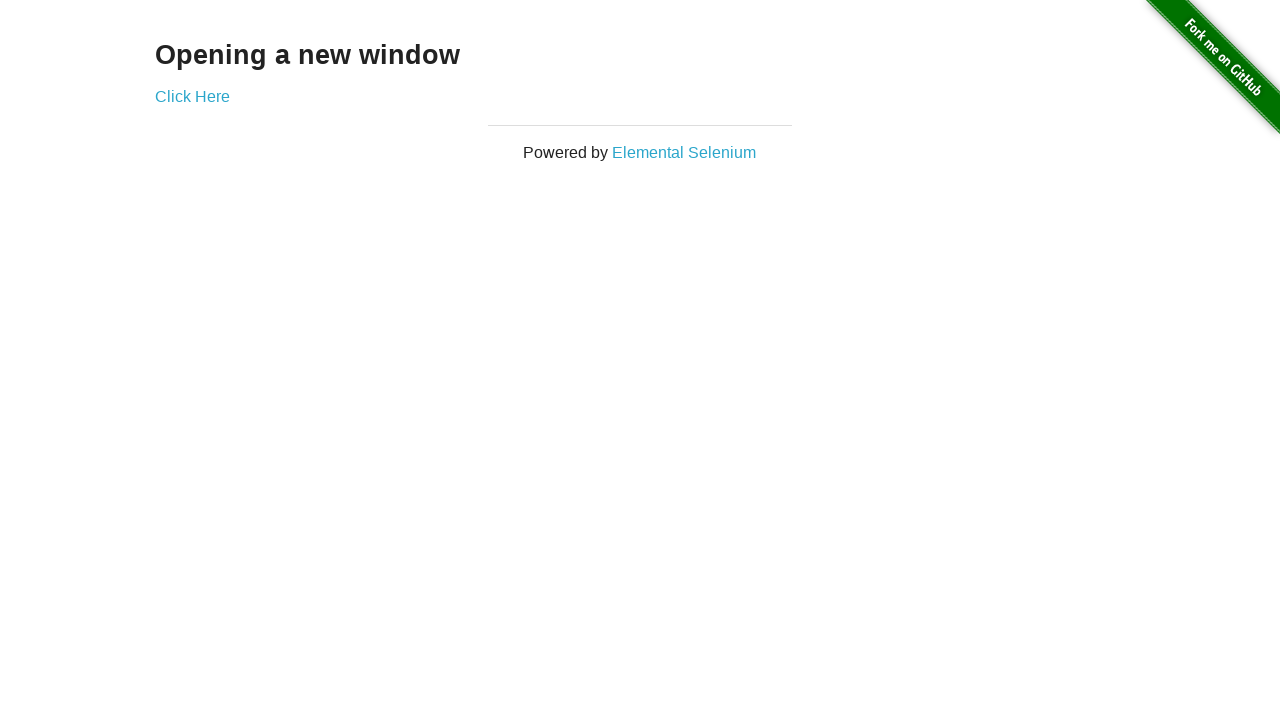

Verified heading text is 'Opening a new window'
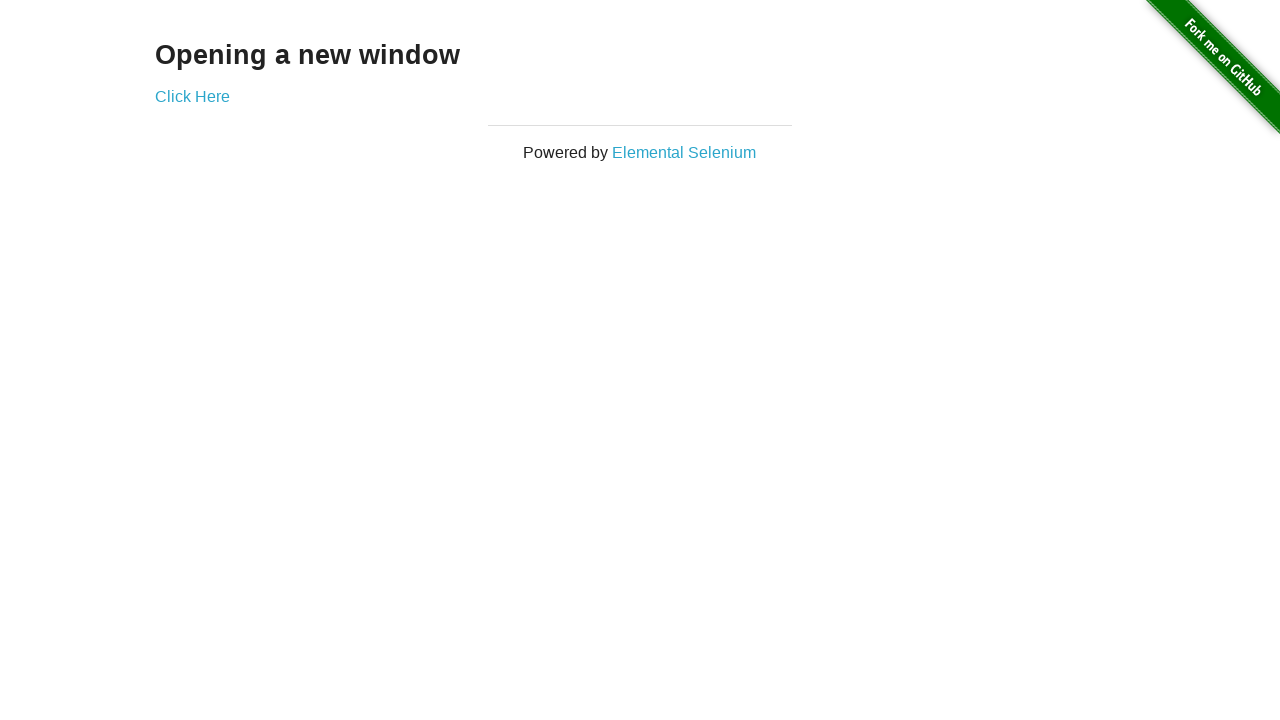

Verified parent window title is 'The Internet'
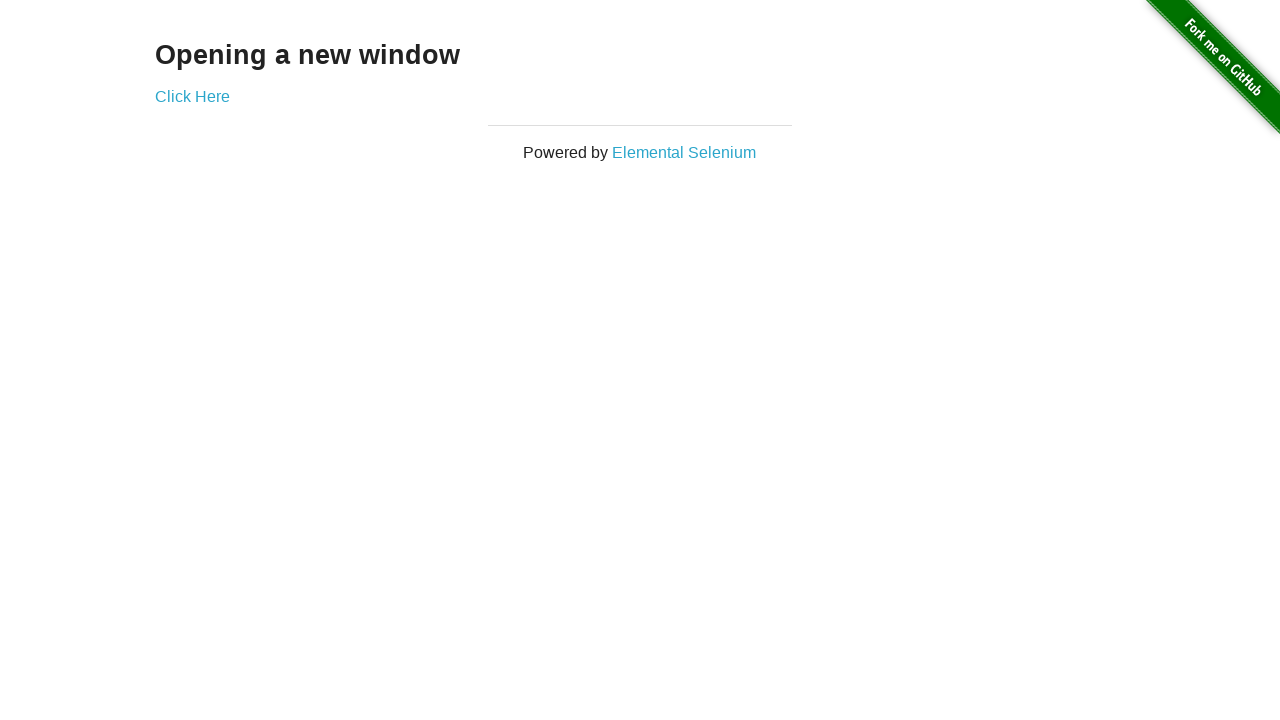

Clicked 'Click Here' link to open new window at (192, 96) on text=Click Here
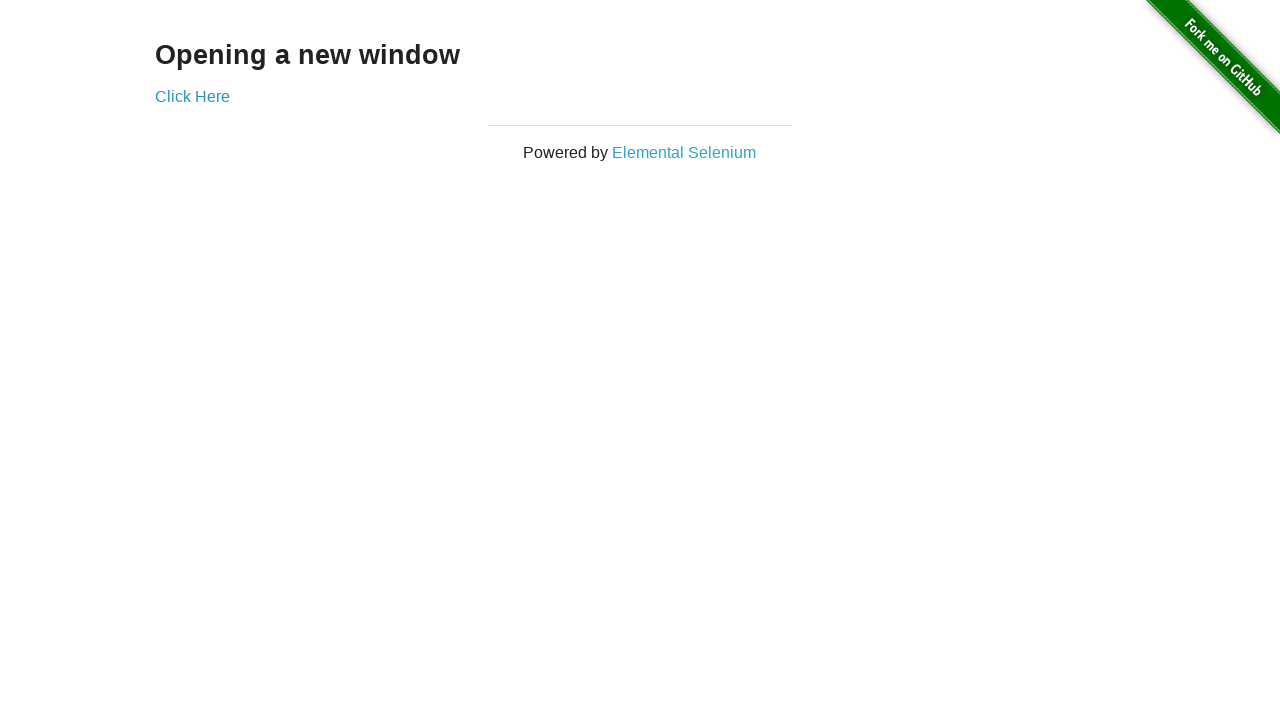

Captured new window page object
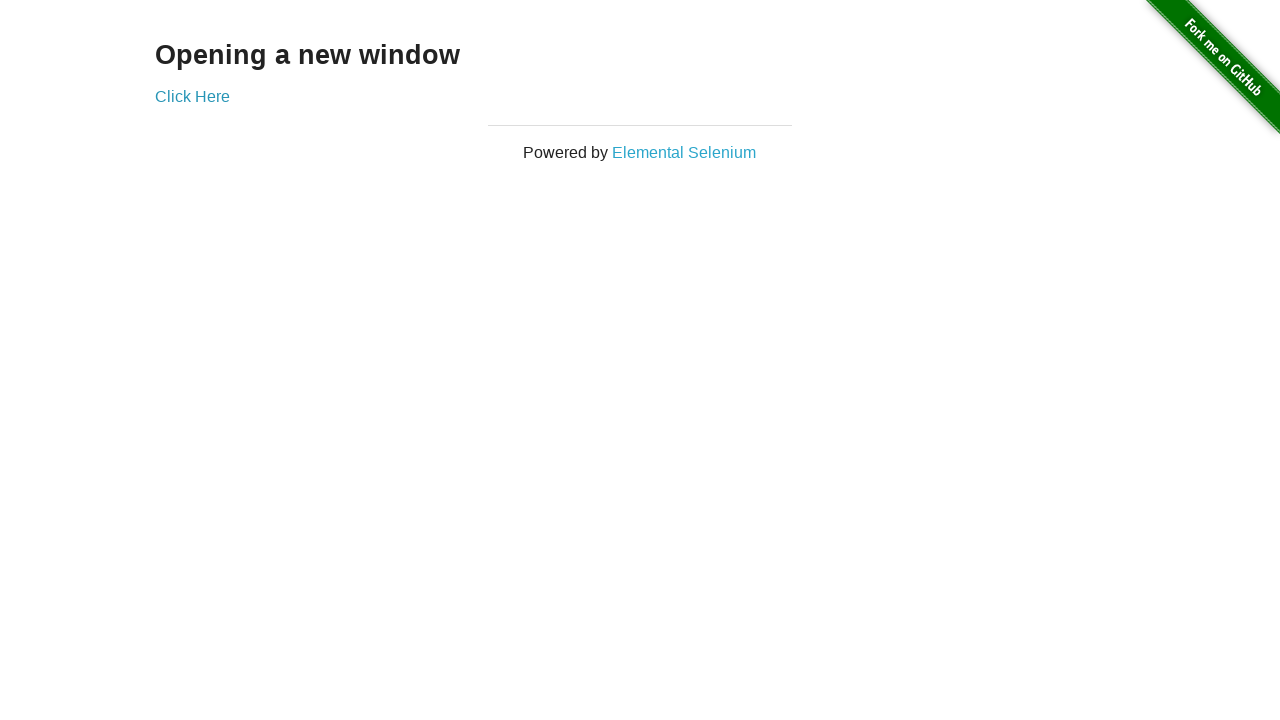

New window finished loading
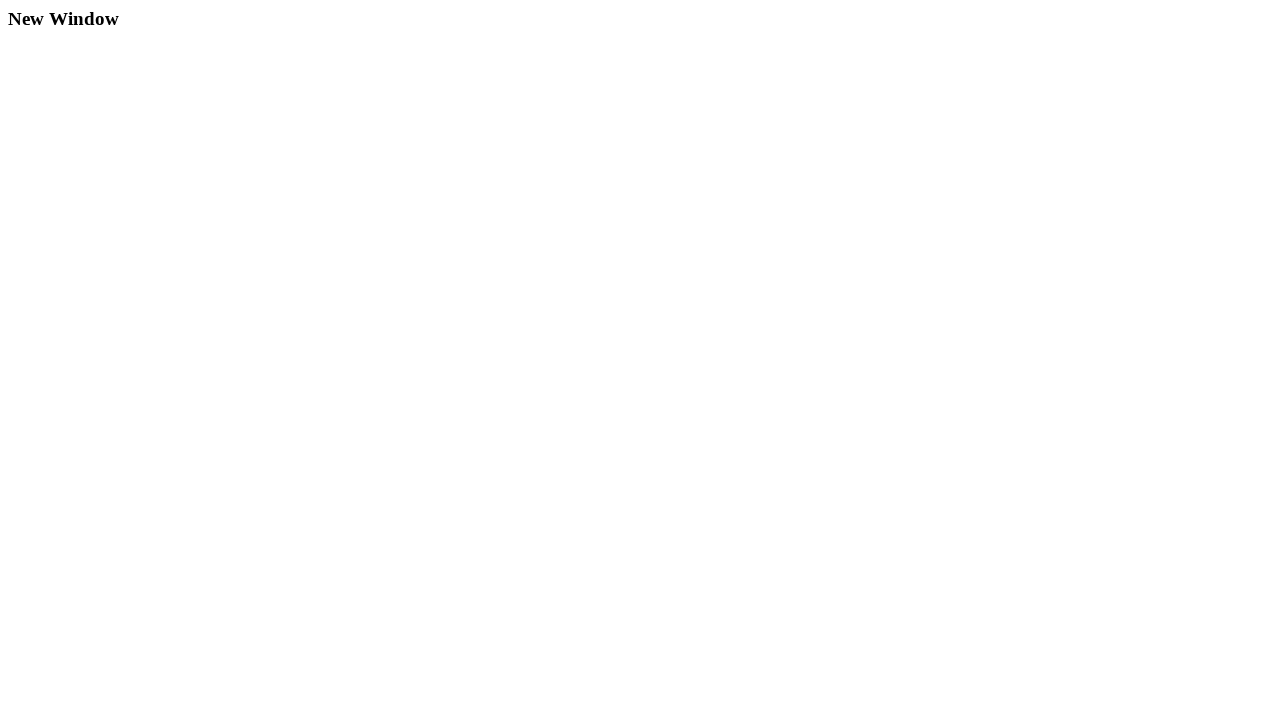

Verified new window title is 'New Window'
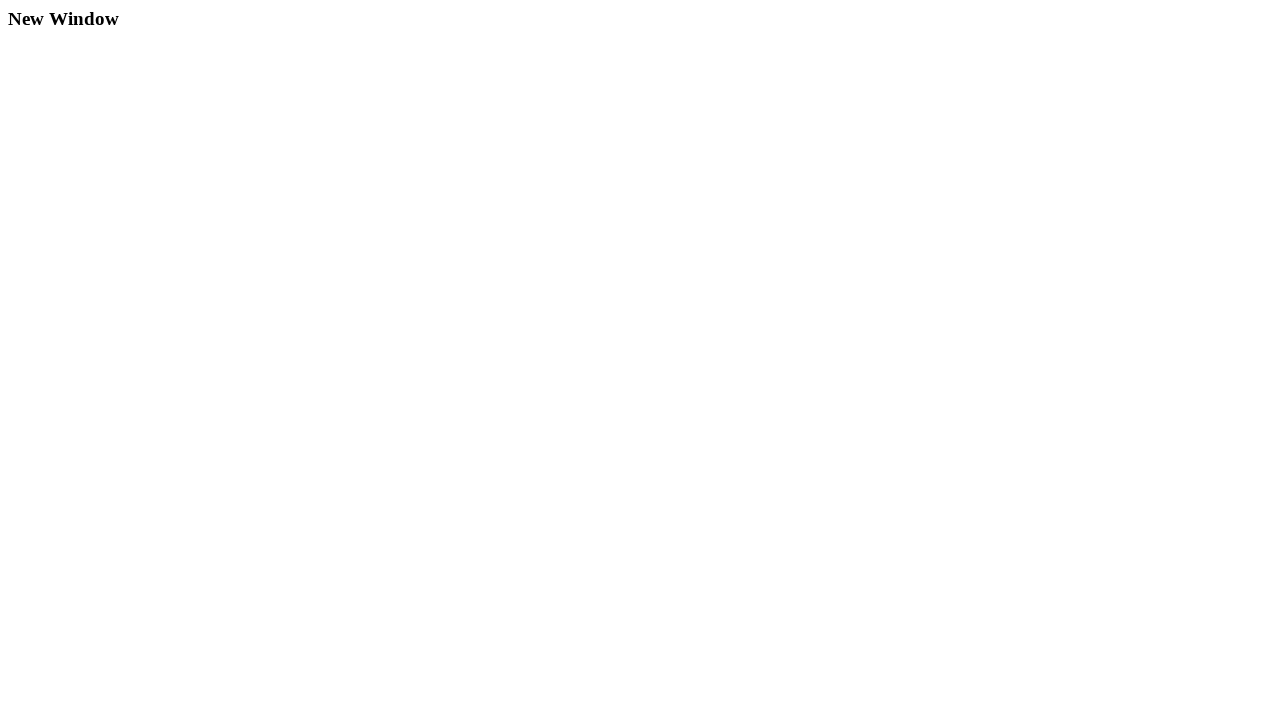

Retrieved heading text from new window
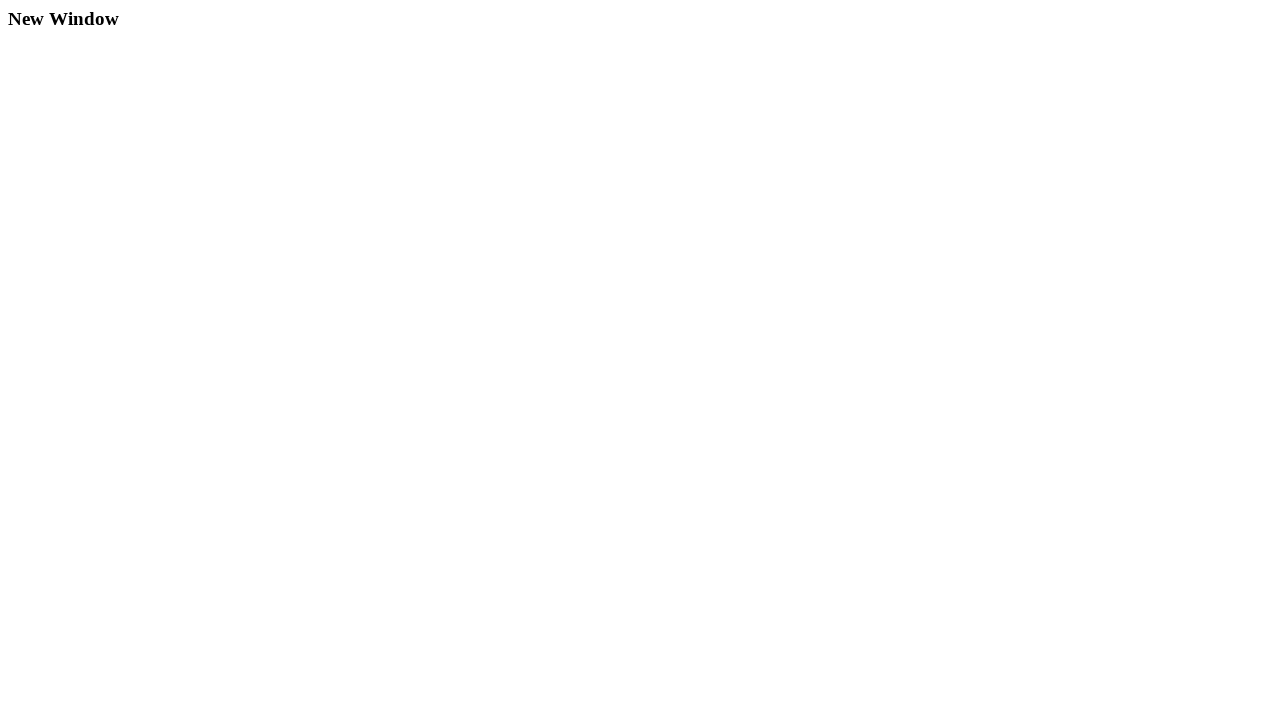

Verified new window heading text is 'New Window'
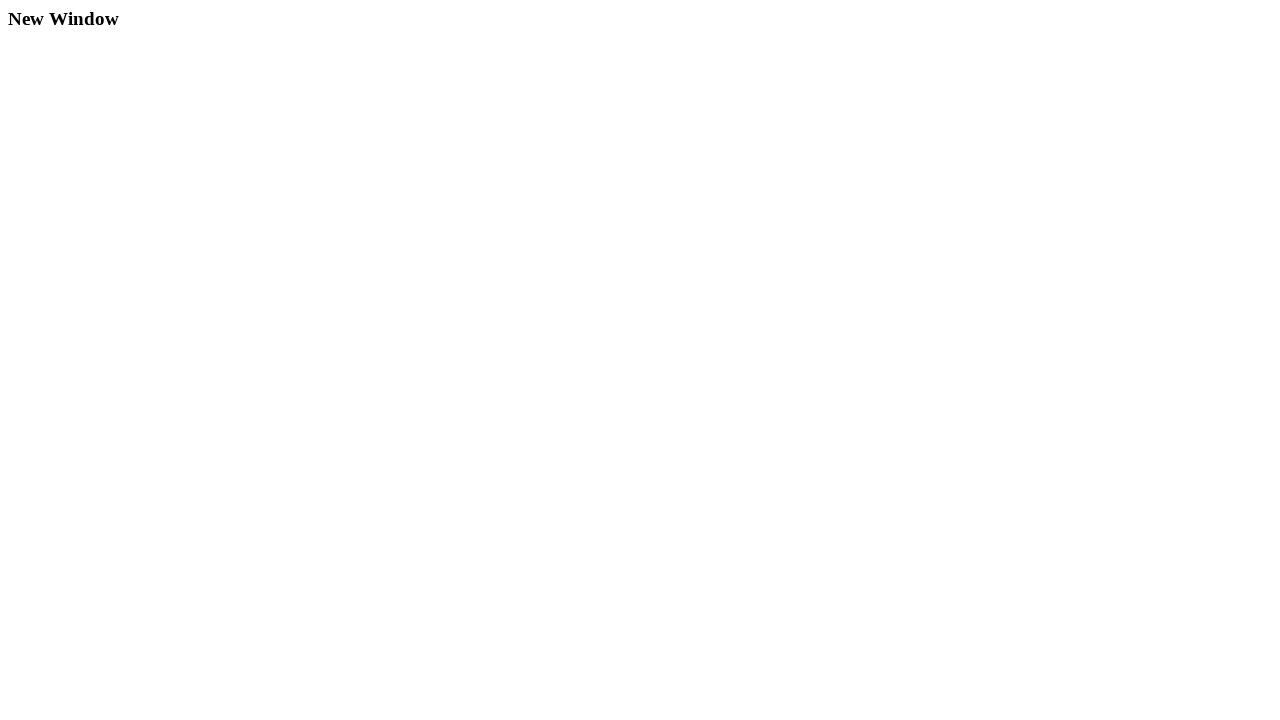

Brought parent window to front
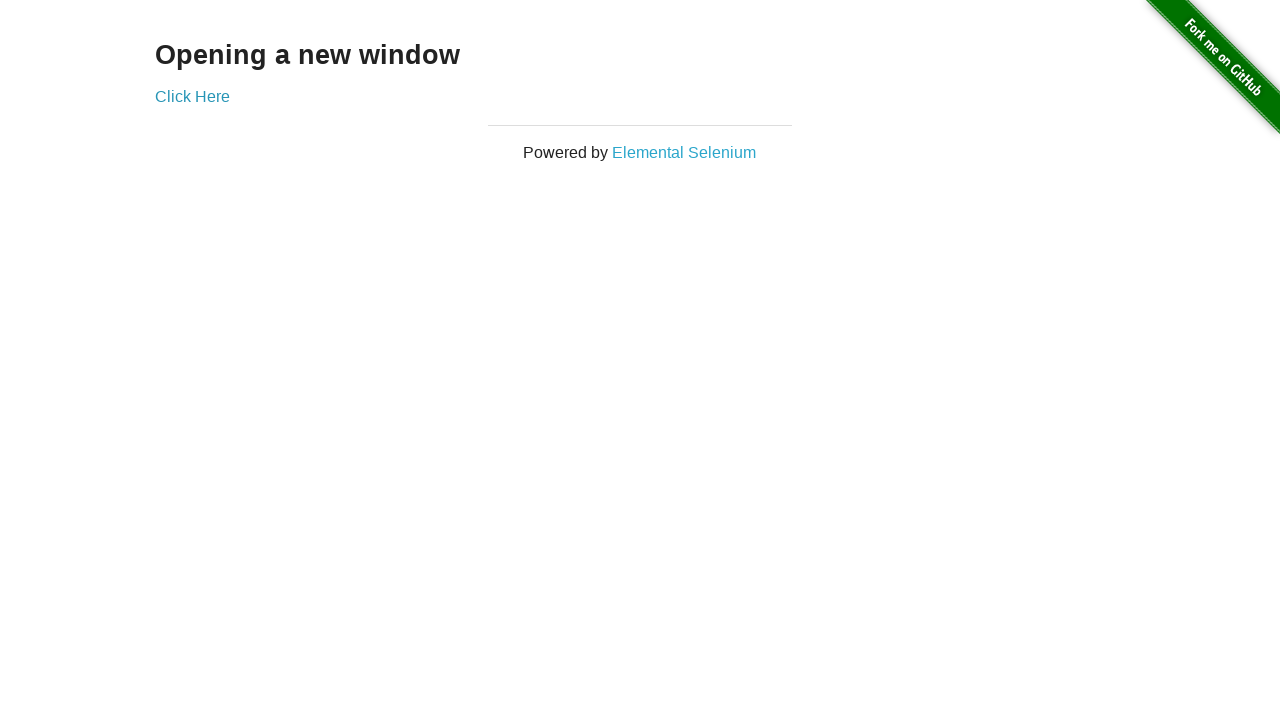

Verified parent window title is still 'The Internet'
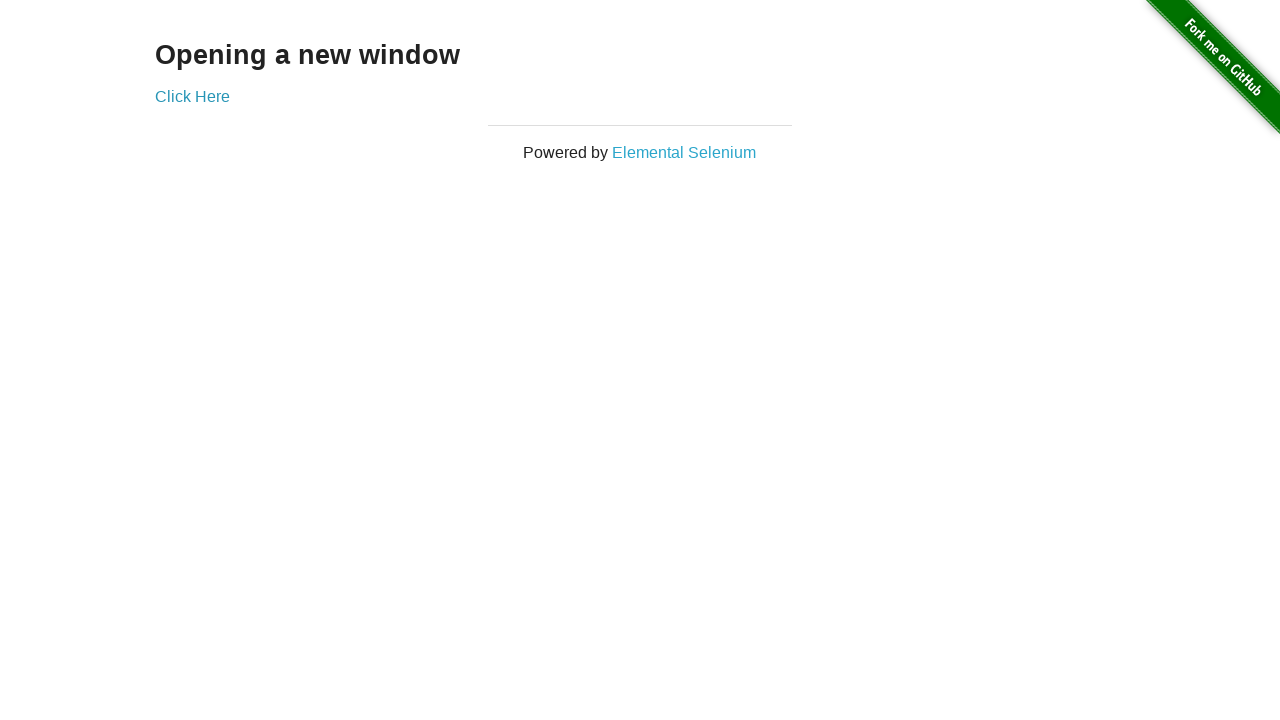

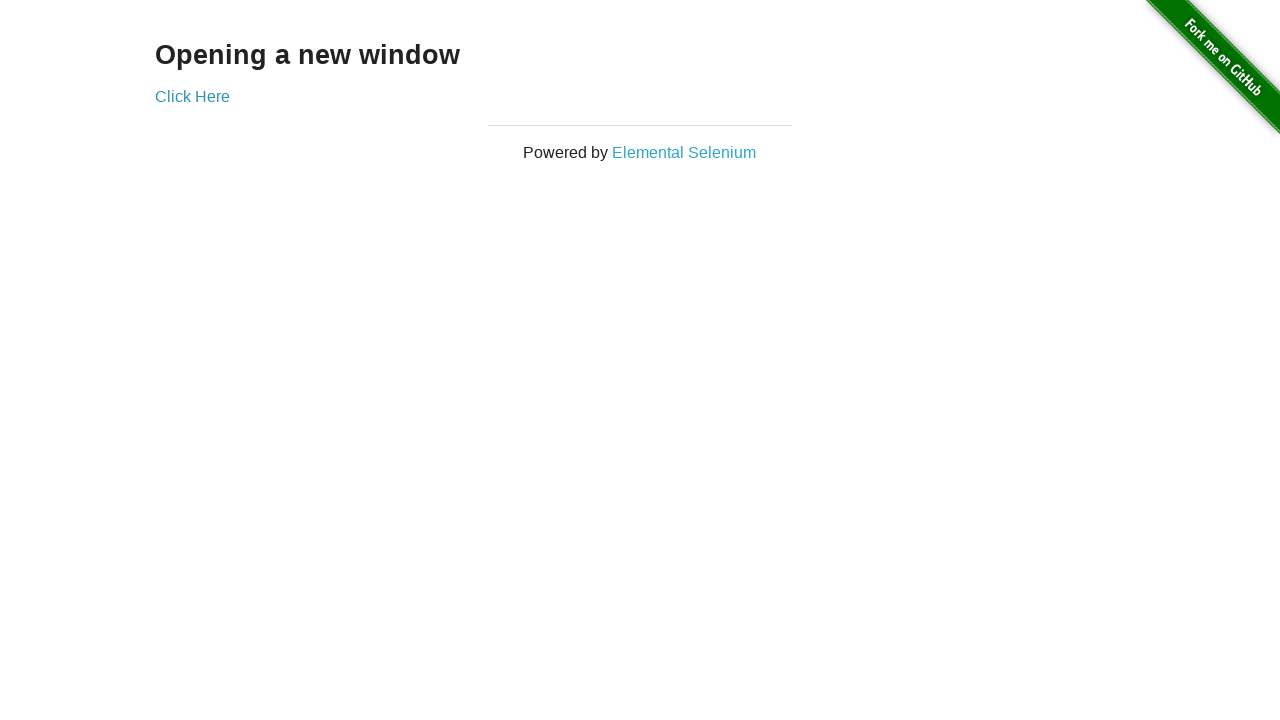